Tests typing into various text fields including first name, last name, textarea, and pre-filled text field

Starting URL: https://testkru.com/Elements/TextFields

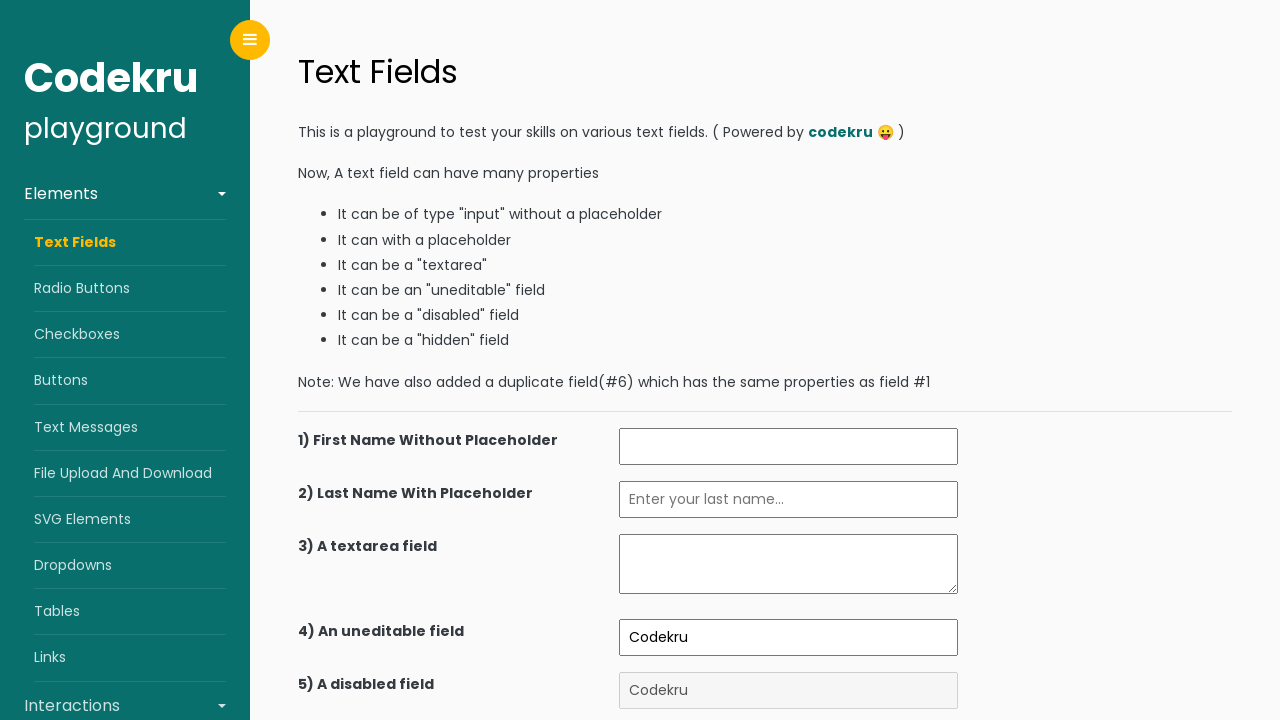

Typed 'Fahim' into first name field with 100ms delay on //div[@class='mt-2 row text-dark font-weight-bold']//input[@id='firstName']
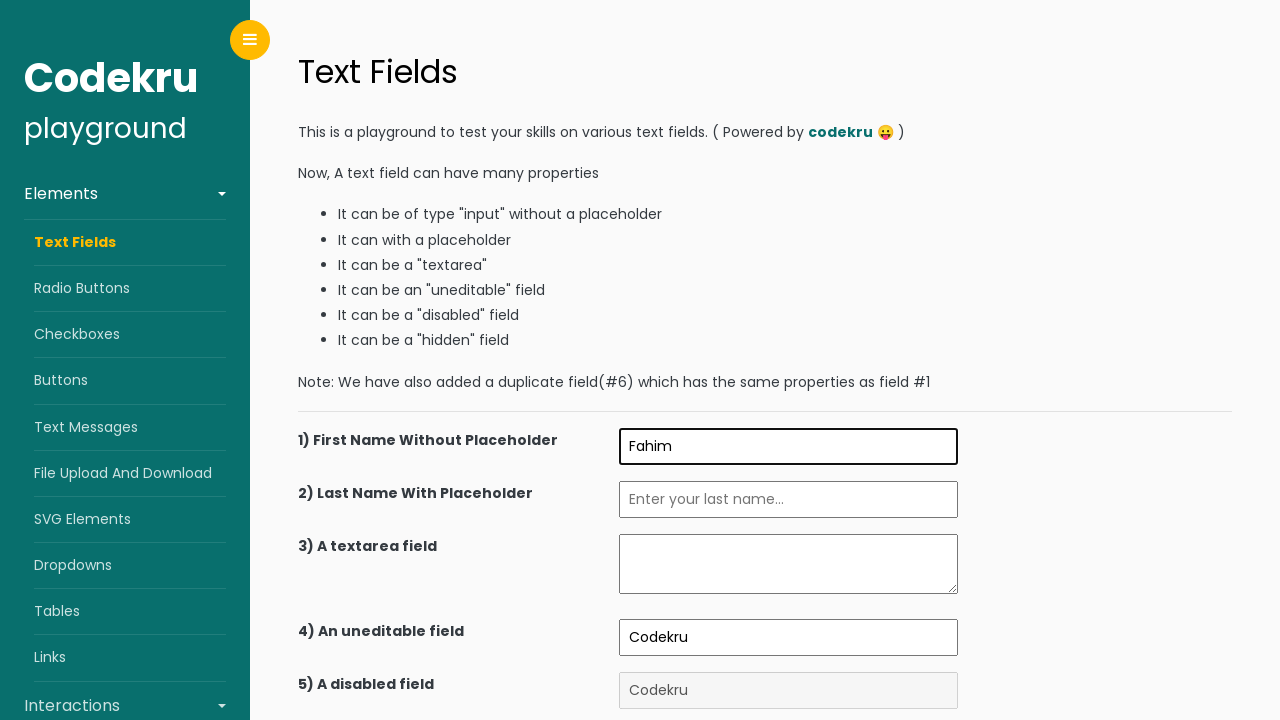

Typed 'Shahriar' into last name field with 100ms delay on //input[@id='lastNameWithPlaceholder']
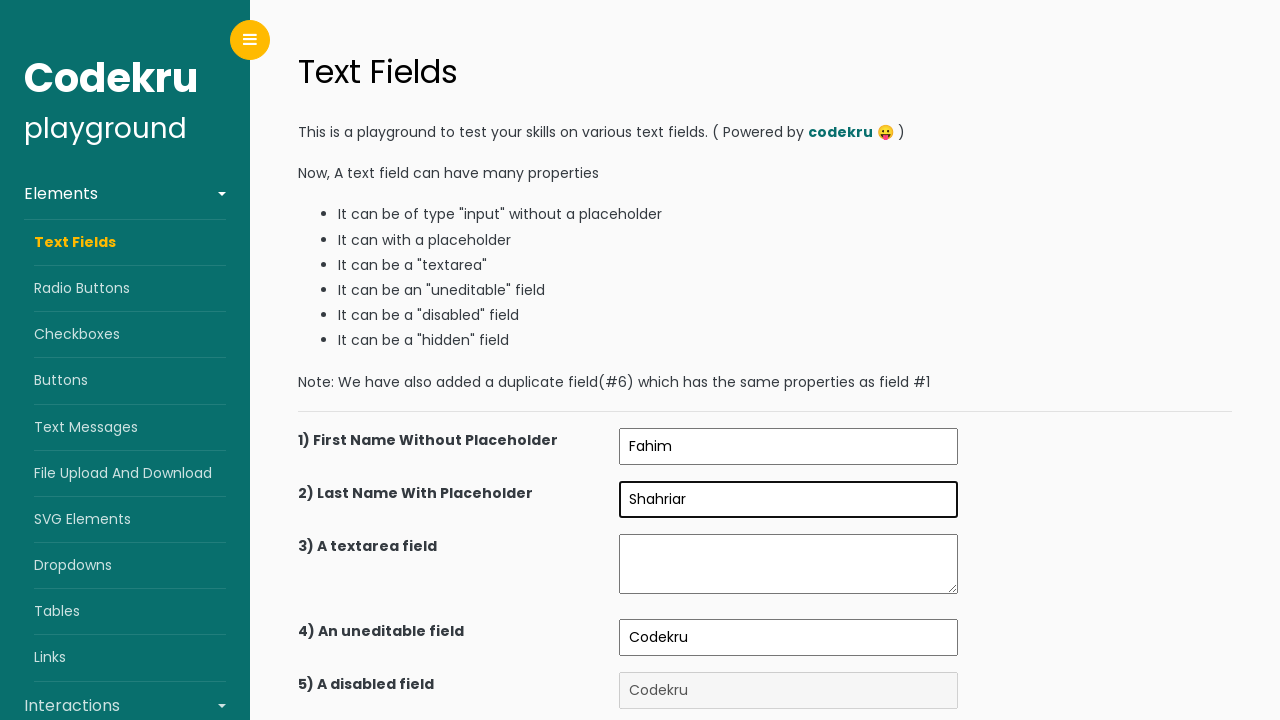

Typed Lorem ipsum text into textarea field with 100ms delay on textarea[class='pt-1 pb-1 pr-2 pl-2']
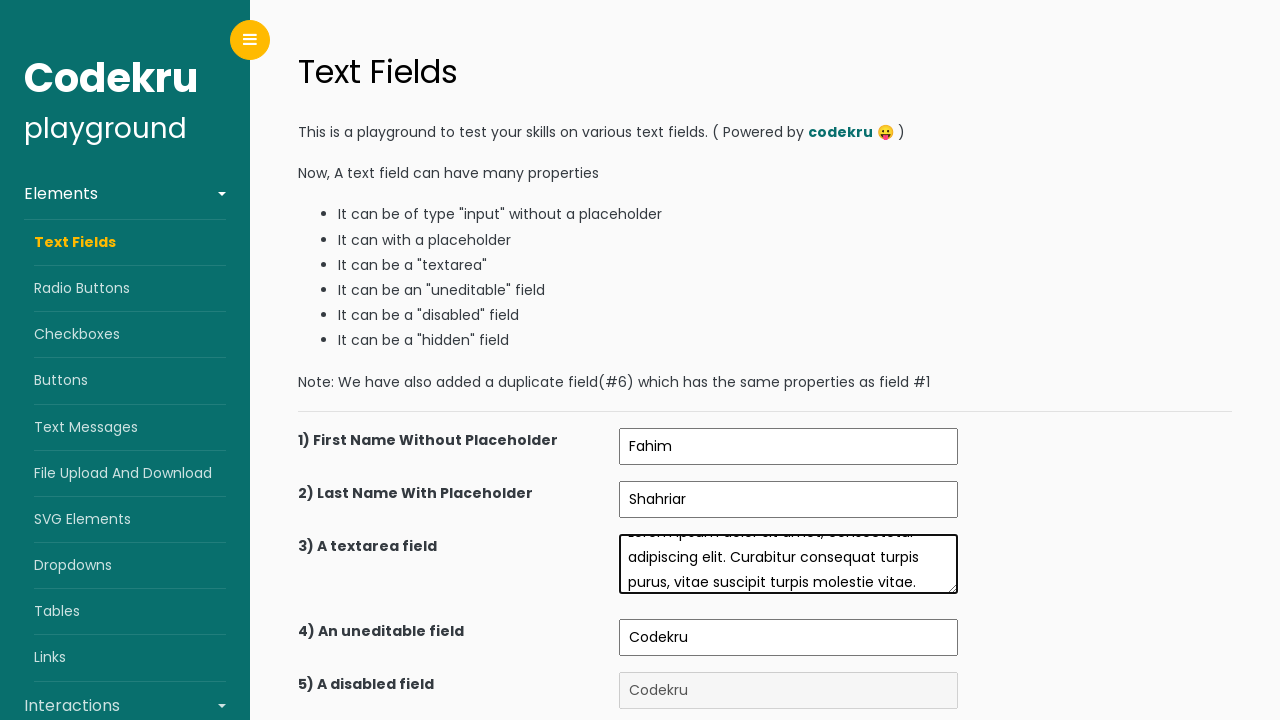

Filled pre-filled text field with ' Pre-filled Text' on //input[@id='preFilledTextField']
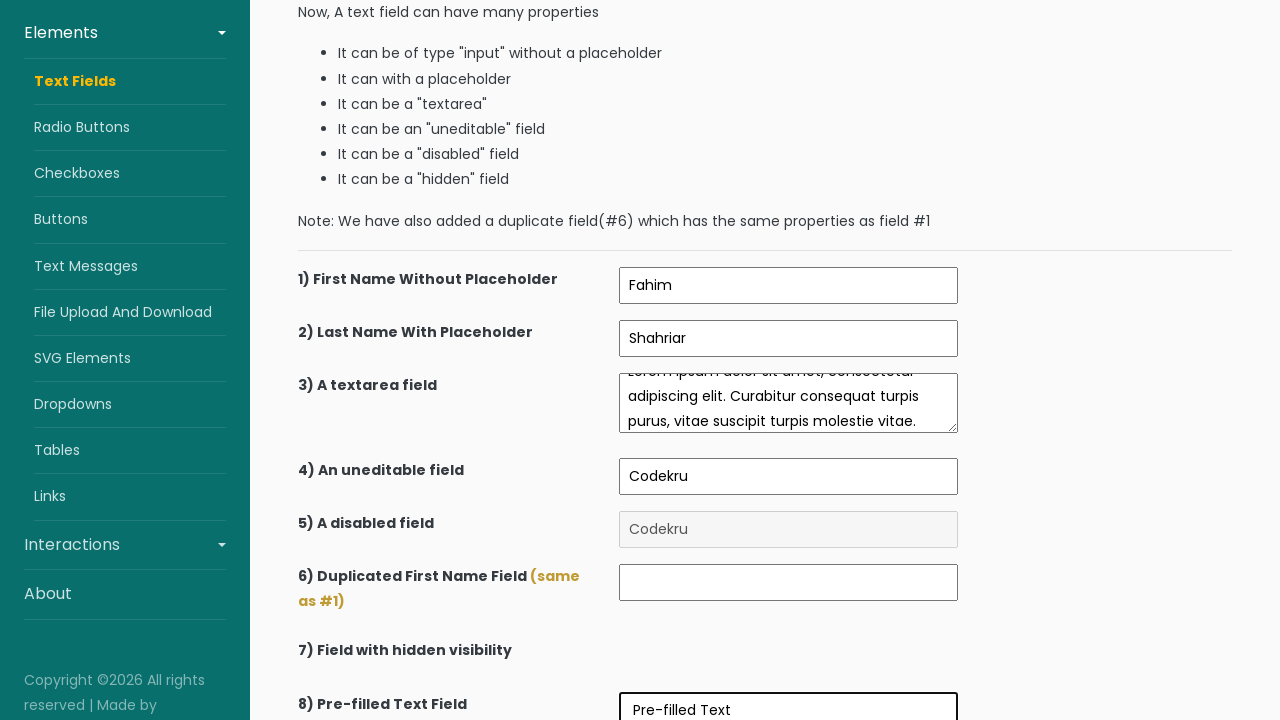

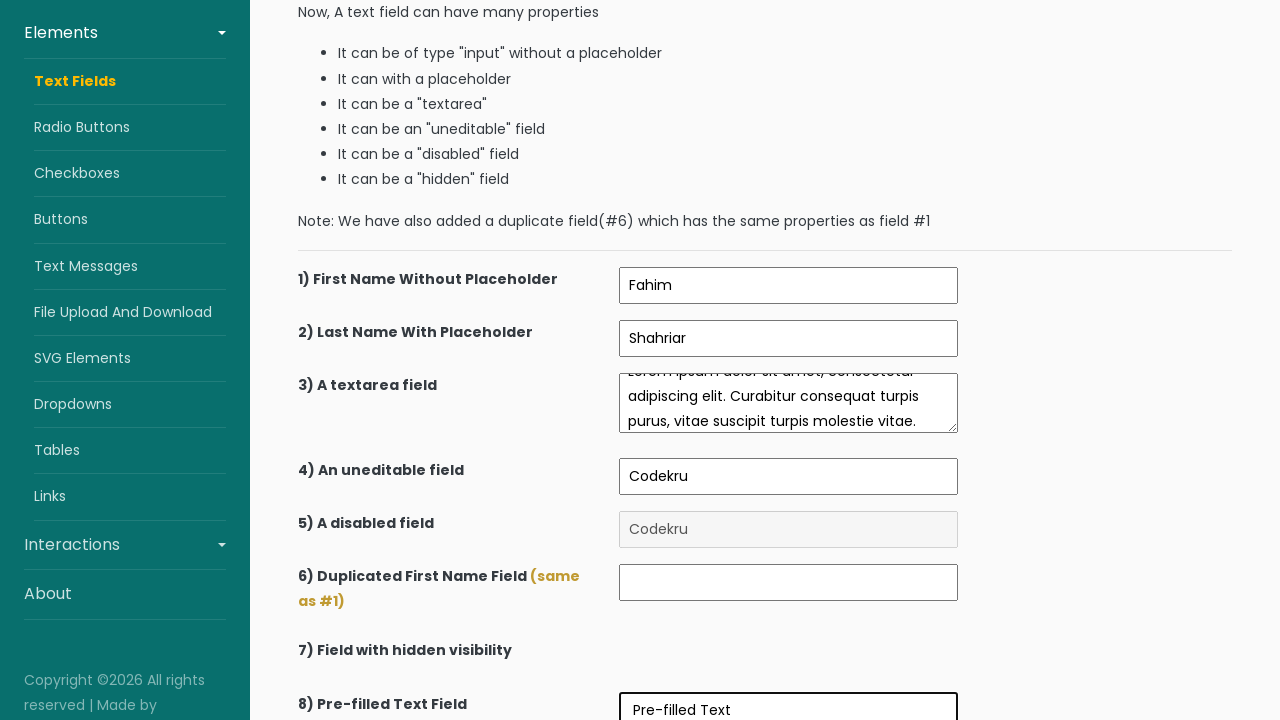